Tests that the Top Lists footer link redirects to a page displaying top rated languages information

Starting URL: https://www.99-bottles-of-beer.net/

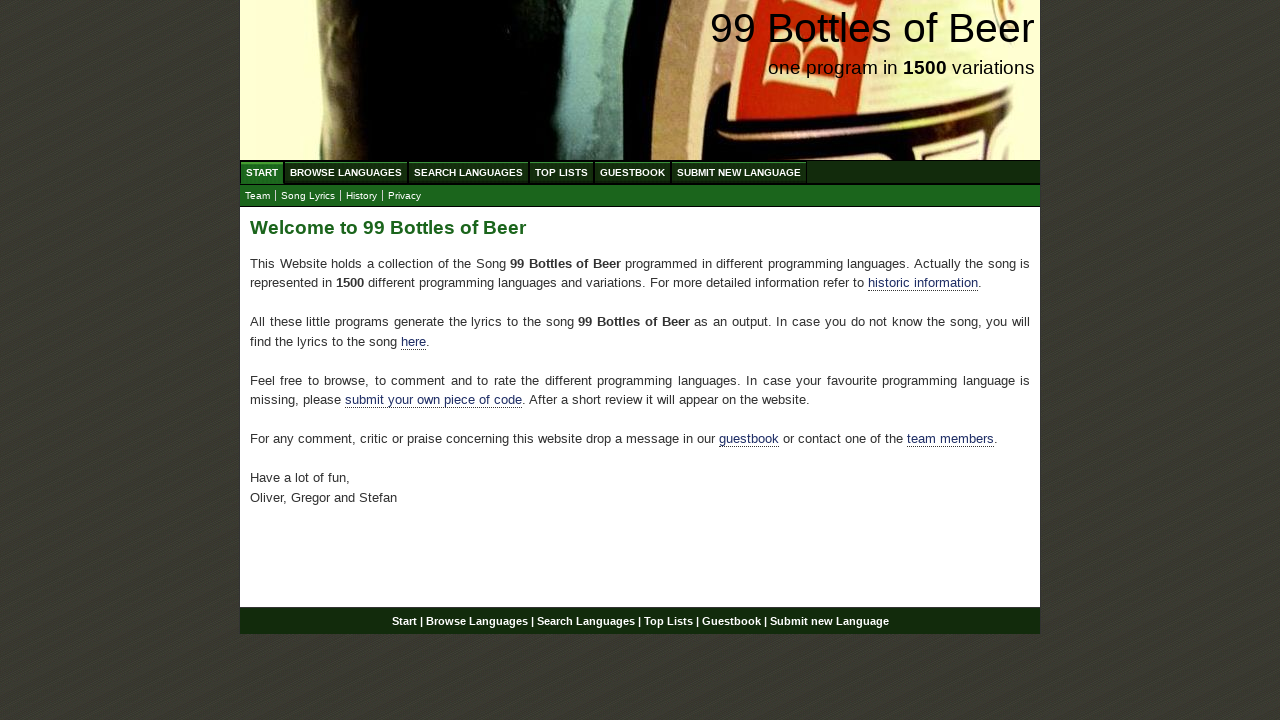

Clicked on Top Lists link in footer at (668, 621) on xpath=//div[@id='footer']/p/a[@href='/toplist.html']
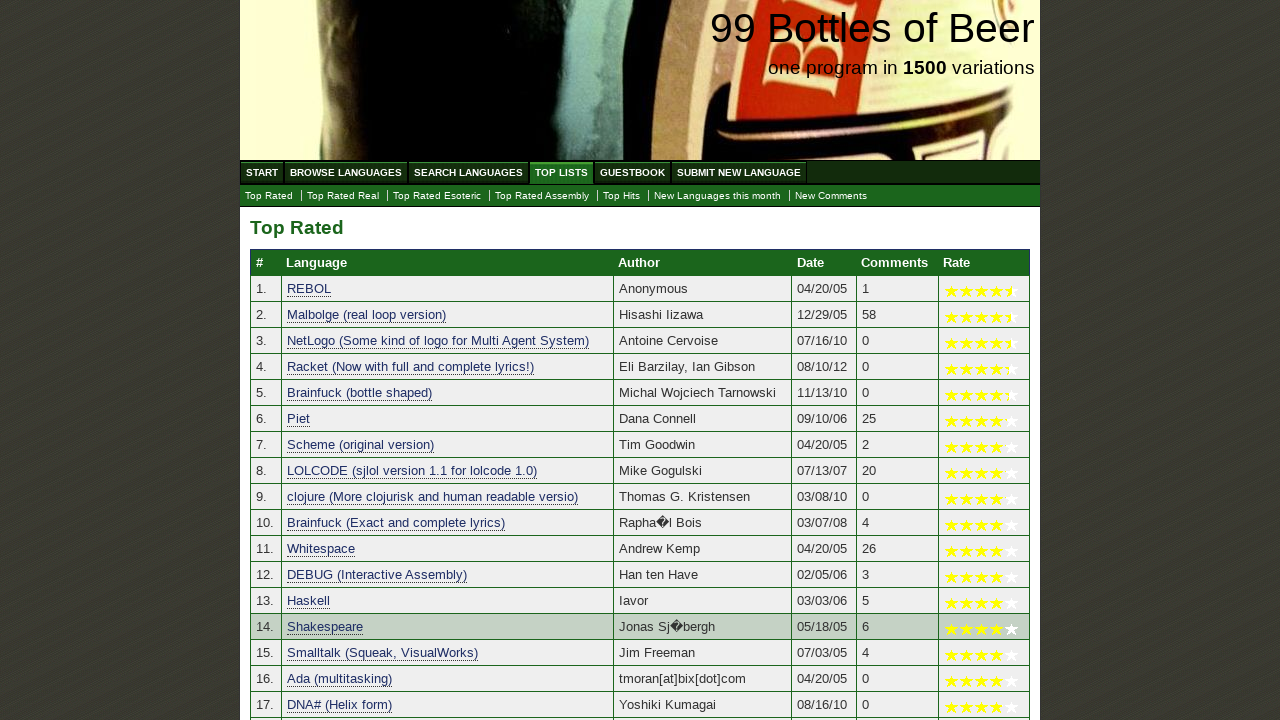

Top rated languages table loaded successfully
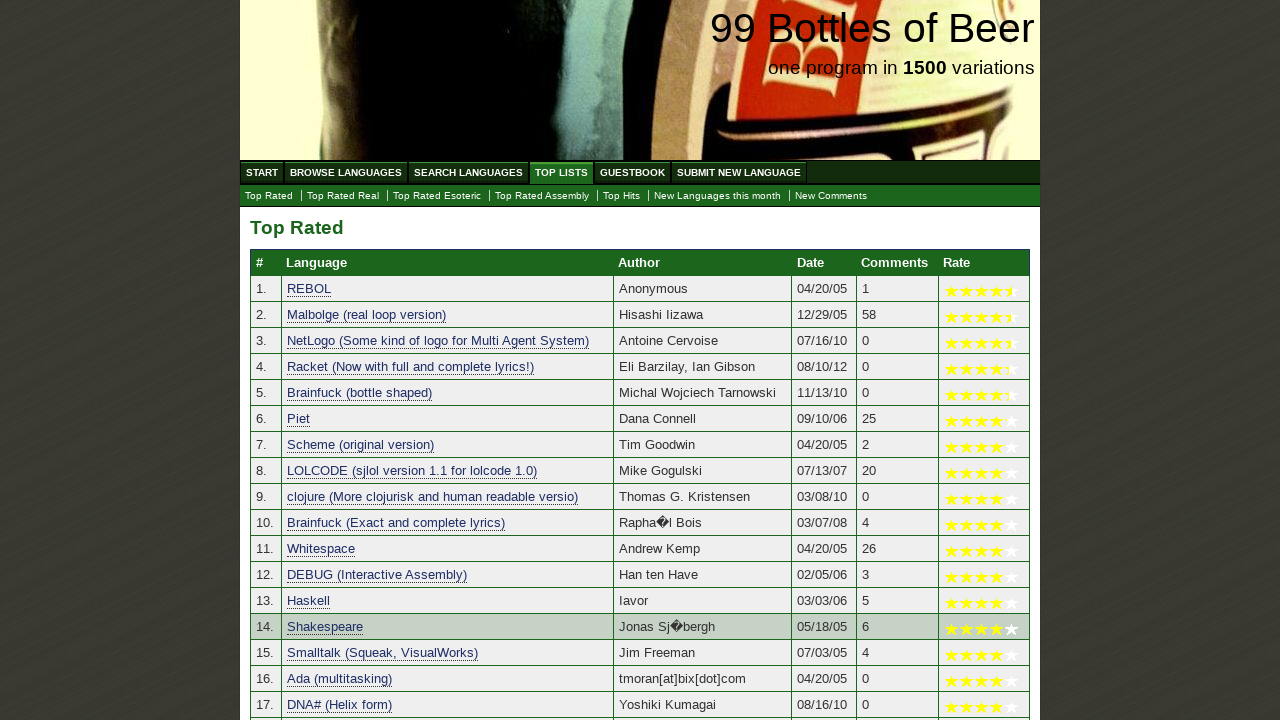

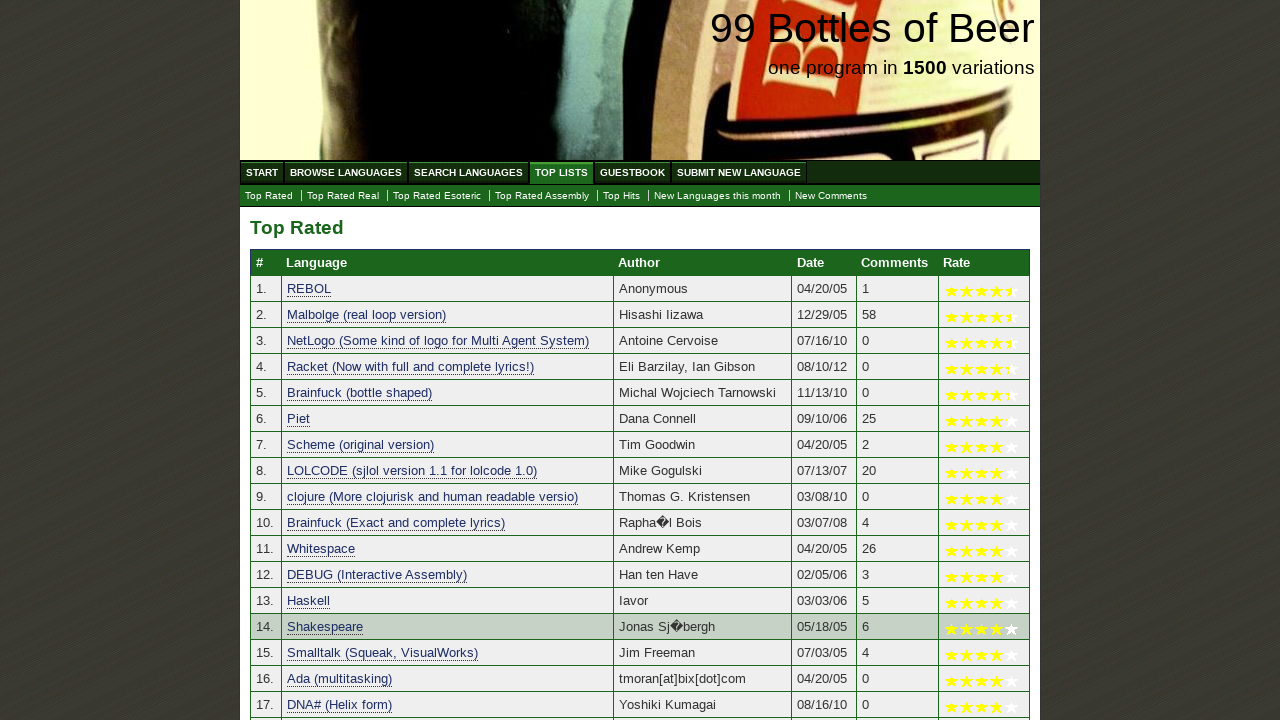